Tests weather.gov local forecast search by entering a zipcode and clicking the search button to retrieve local weather information.

Starting URL: http://weather.gov/

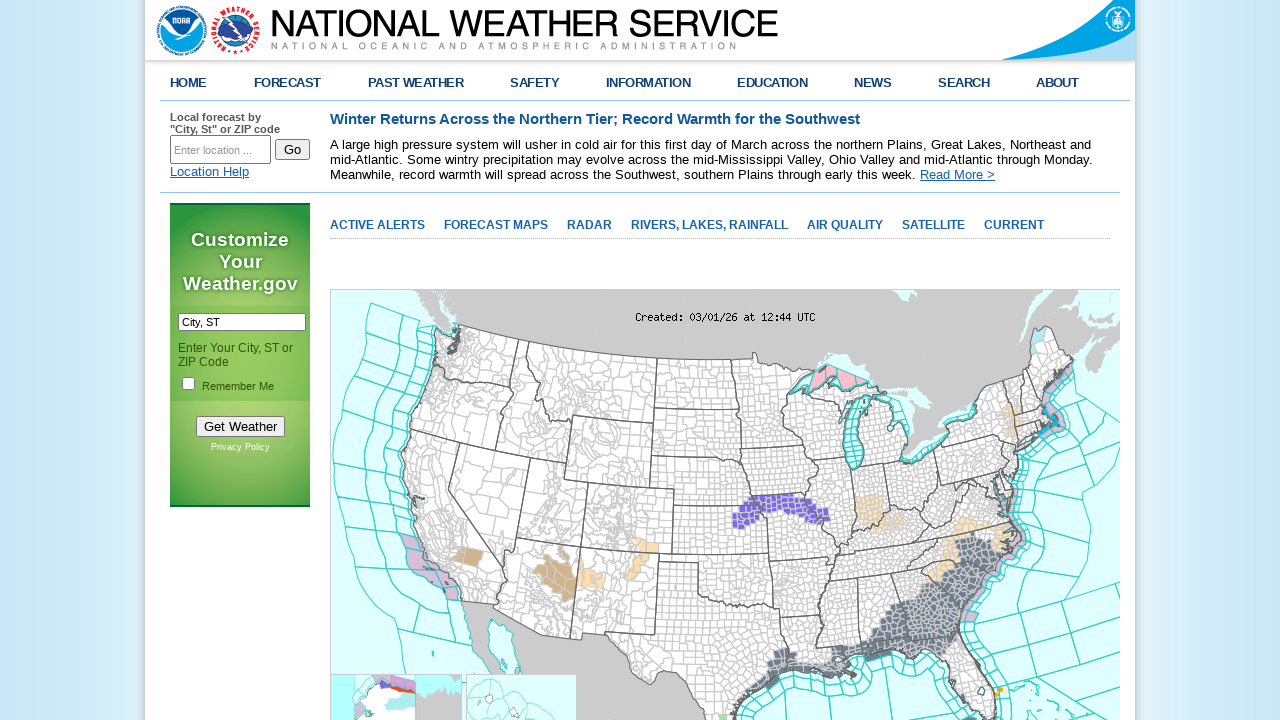

Clicked on the zipcode search input field at (220, 150) on input[name='inputstring']
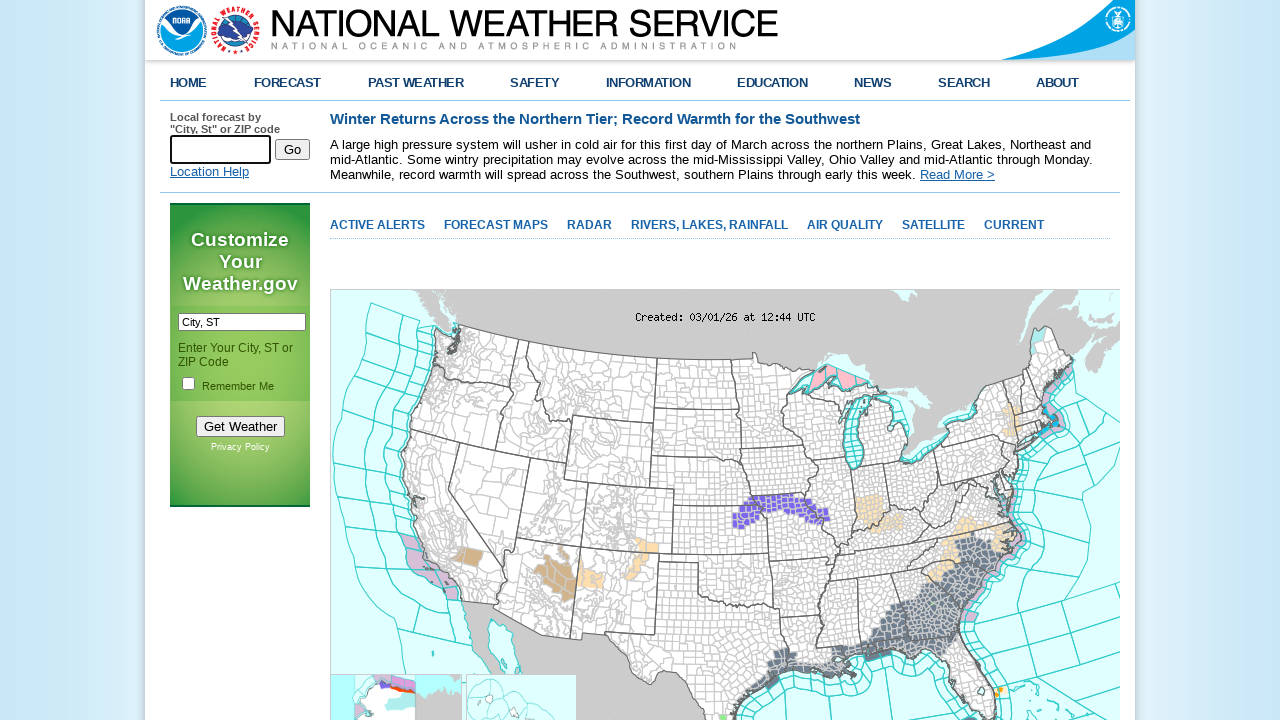

Entered zipcode '90210' in the search field on input[name='inputstring']
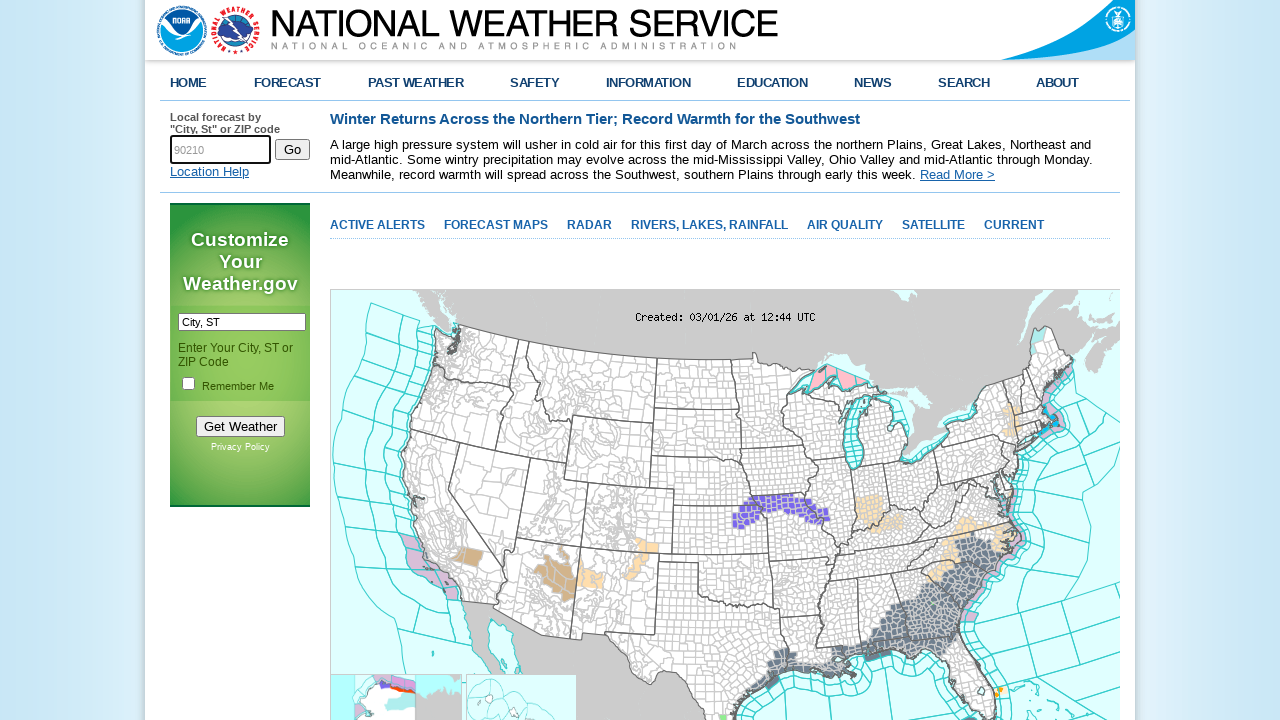

Waited for autocomplete suggestions to appear
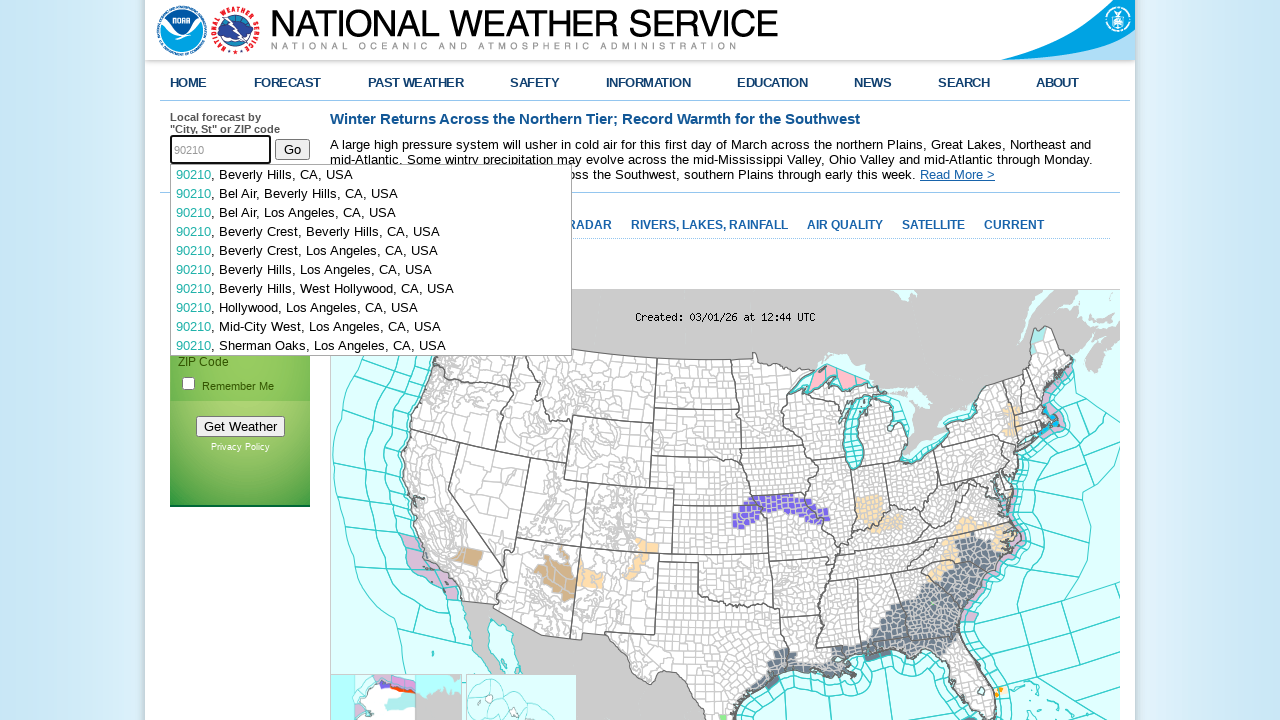

Clicked the search button to retrieve local weather information at (292, 149) on input[name='btnSearch']
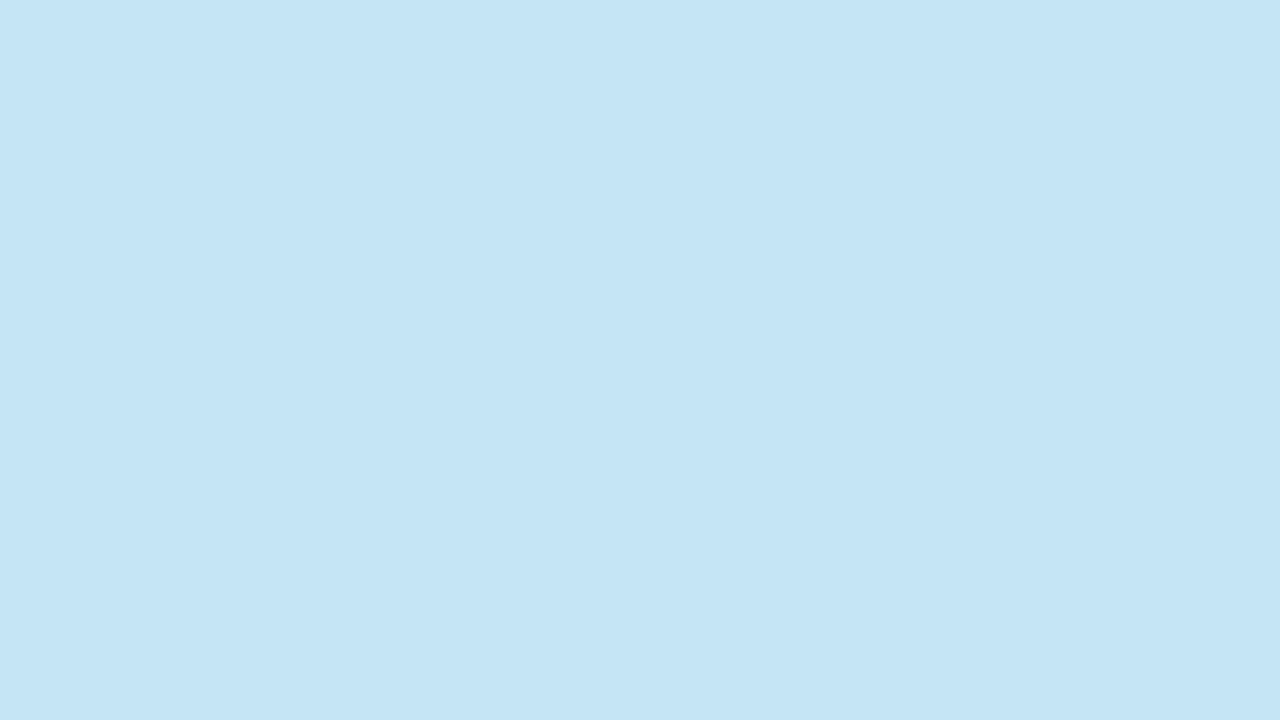

Local forecast page loaded with temperature display
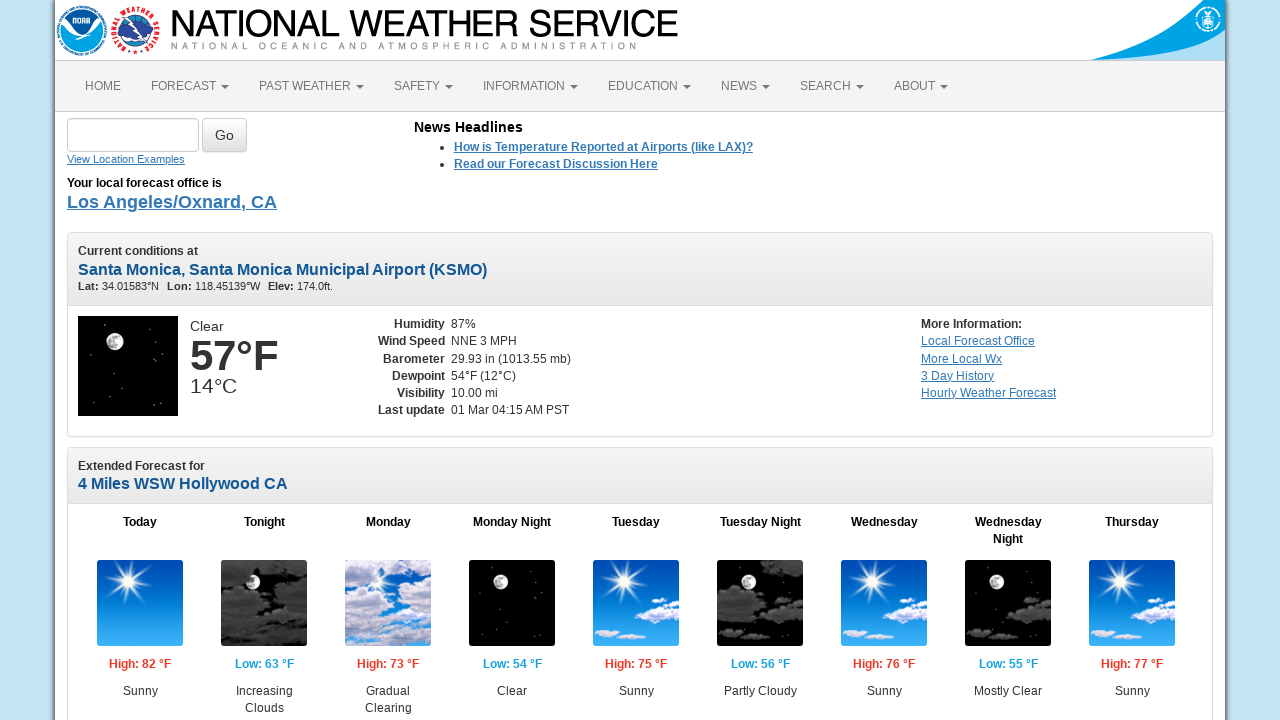

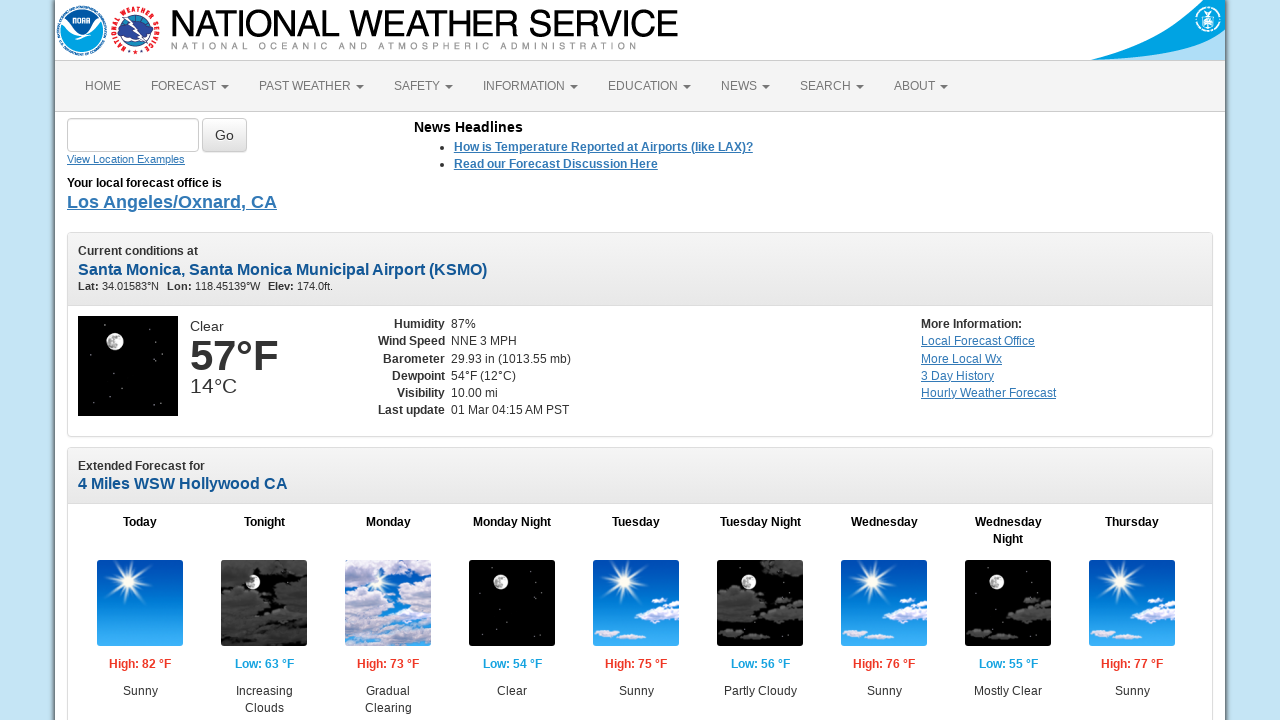